Tests drag and drop functionality by dragging an element from source to target within an iframe on jQuery UI demo page

Starting URL: https://jqueryui.com/droppable/

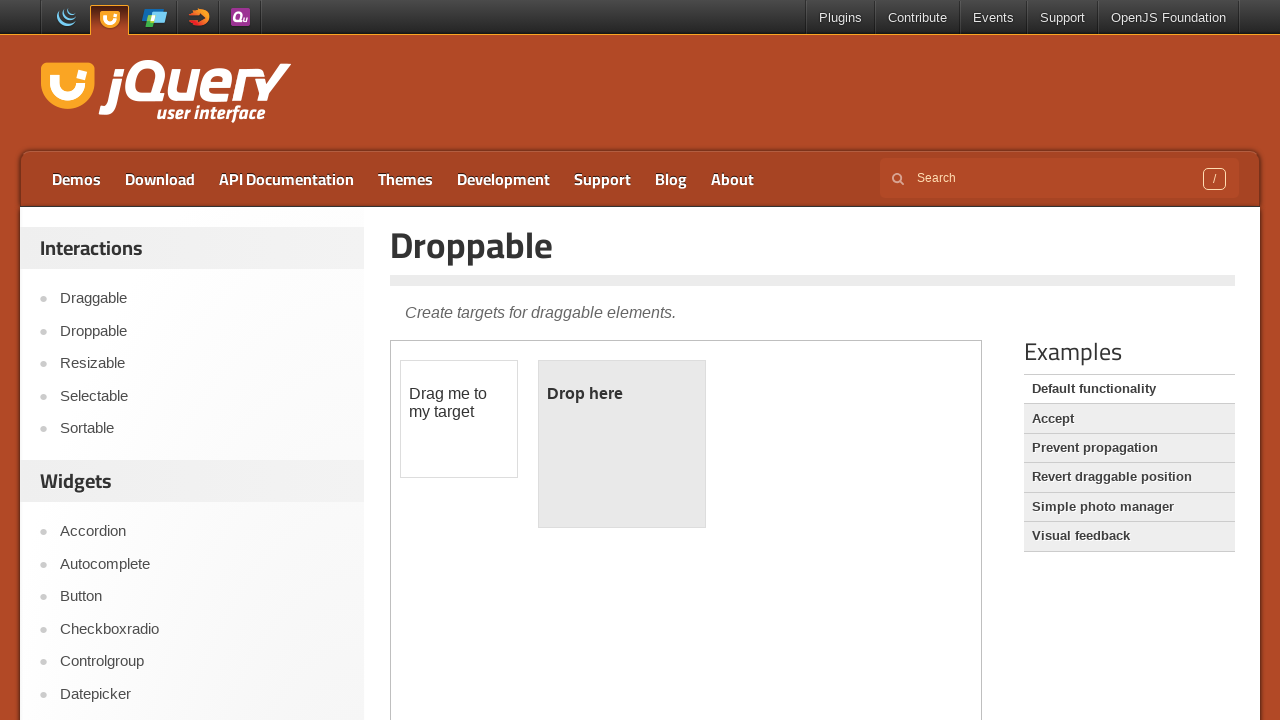

Located the first iframe on the page
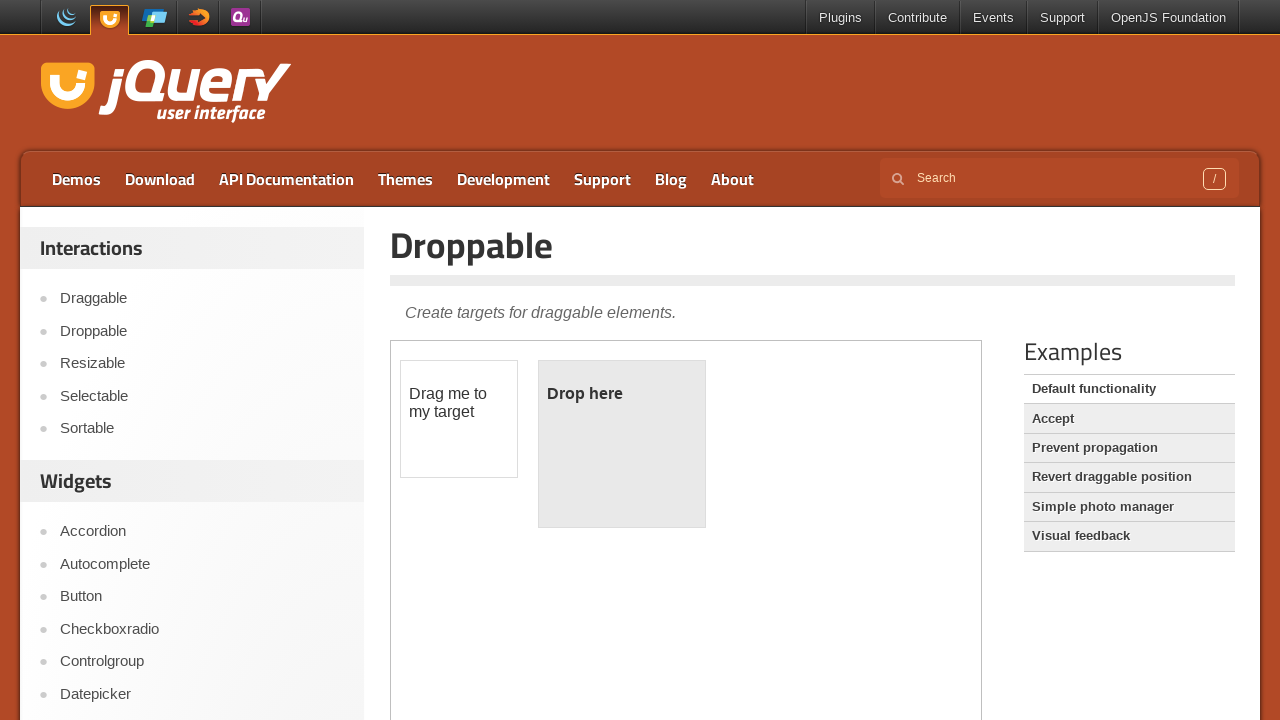

Located the draggable element with id 'draggable'
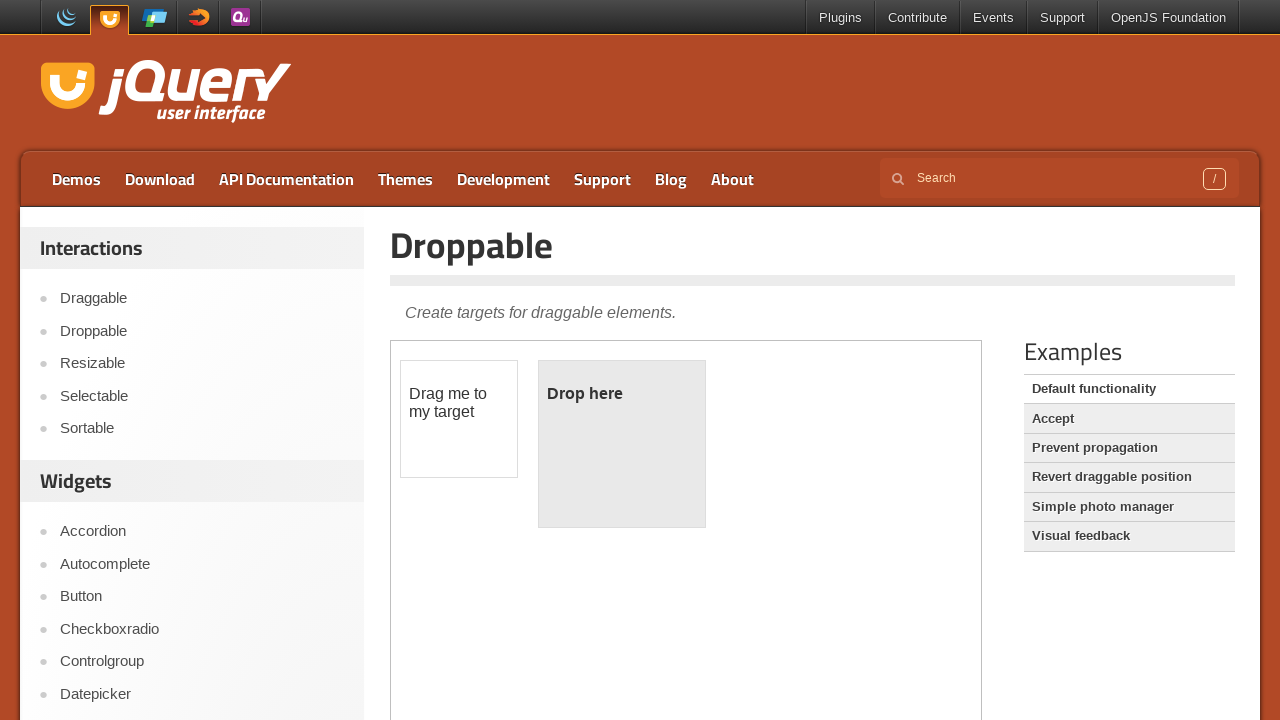

Located the droppable element with id 'droppable'
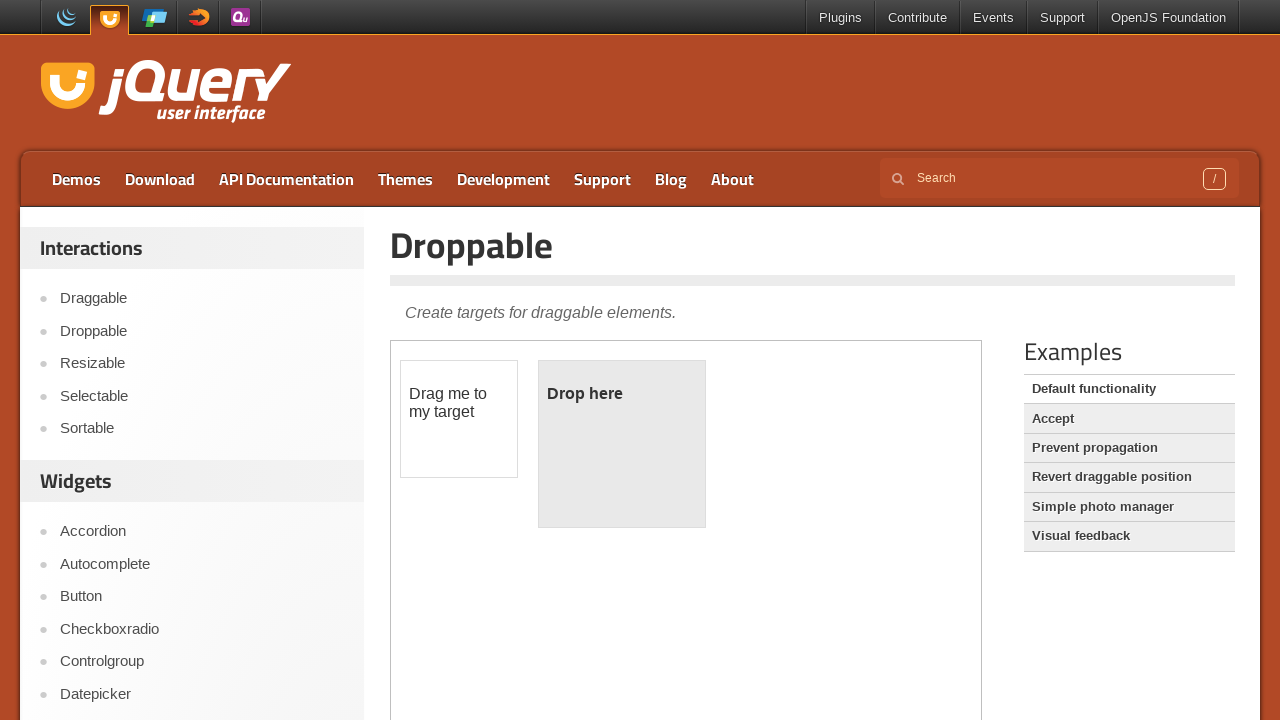

Dragged the draggable element to the droppable element at (622, 444)
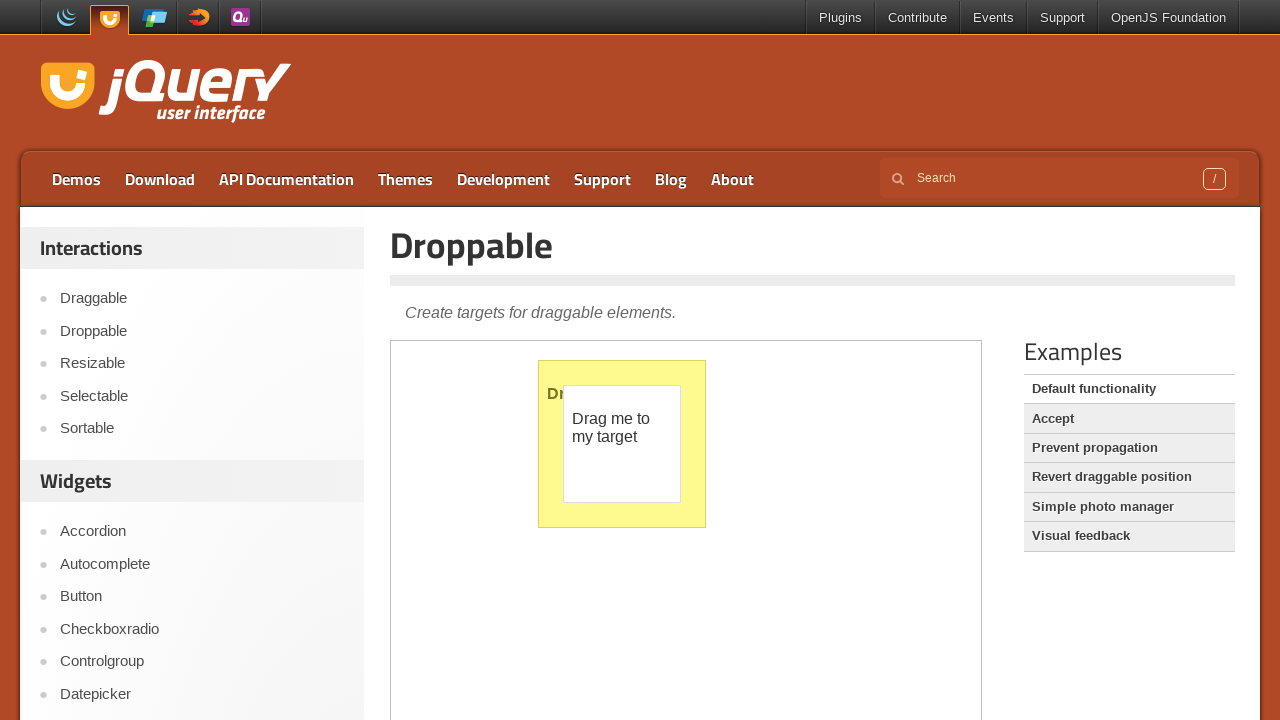

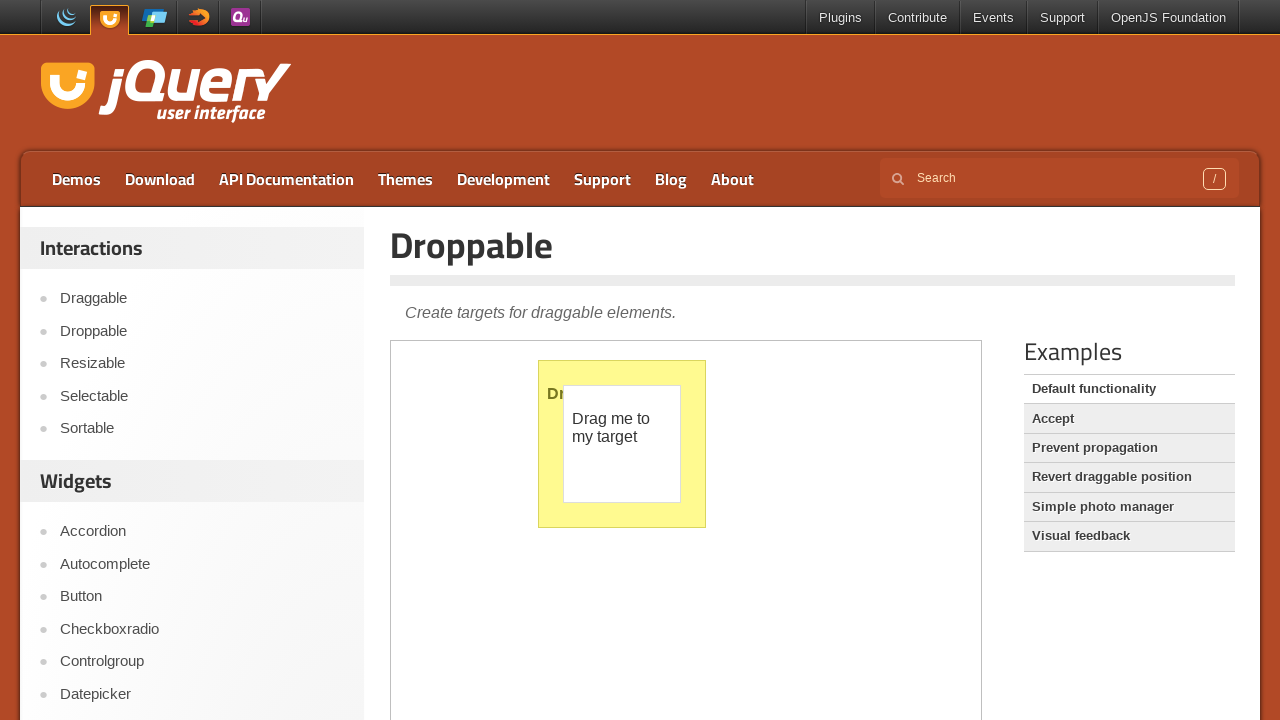